Tests sorting the Due column in ascending order using semantic class selectors on the second table with helpful locator attributes.

Starting URL: http://the-internet.herokuapp.com/tables

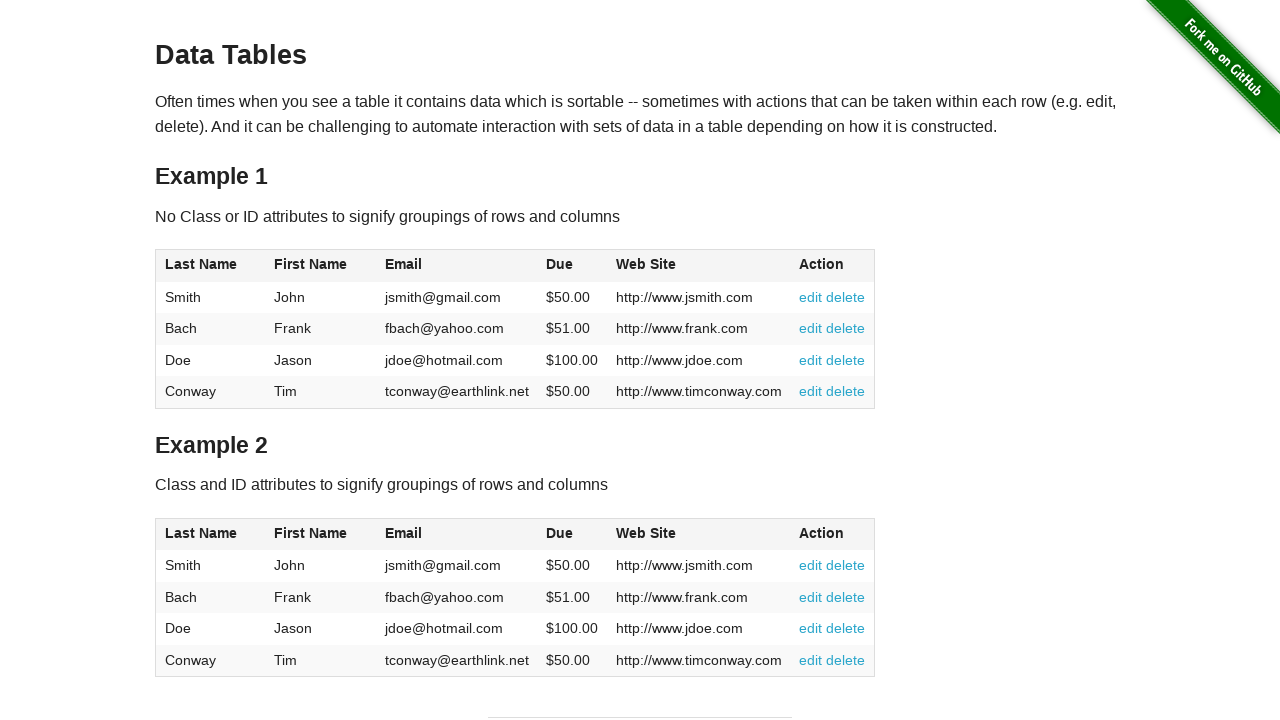

Clicked Due column header in second table to sort at (560, 533) on #table2 thead .dues
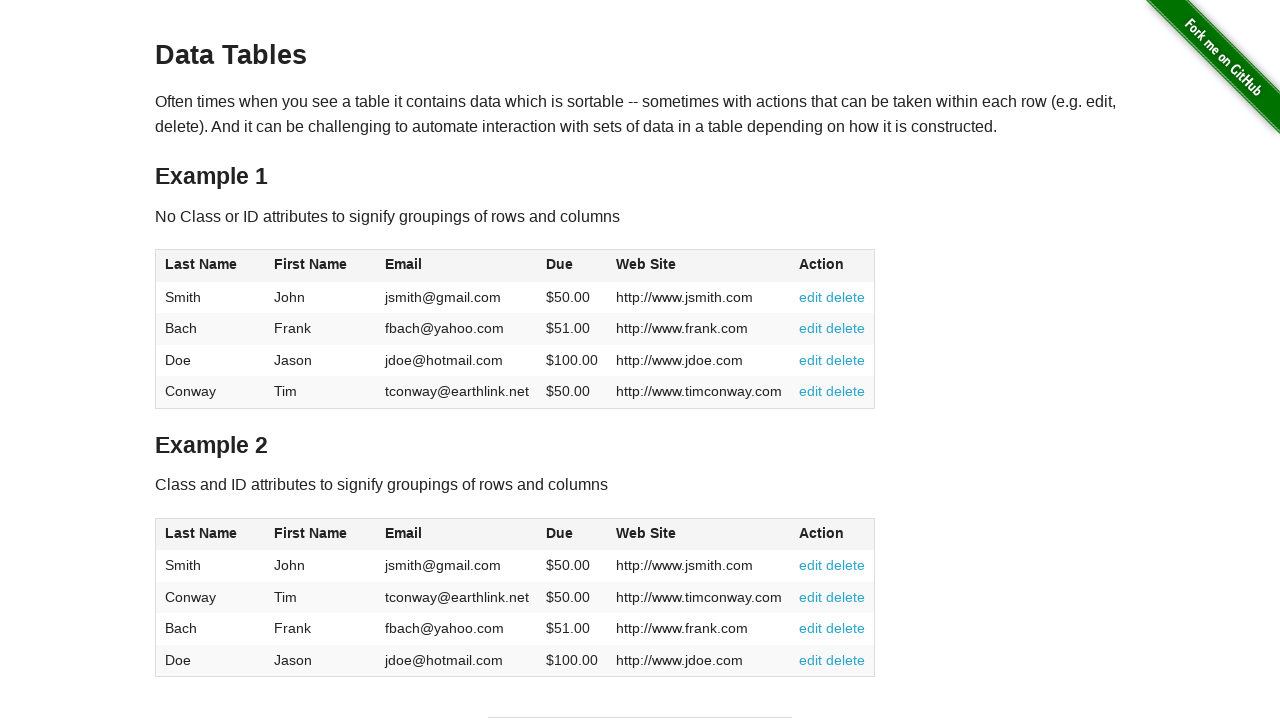

Verified sorted table data loaded with Due column values visible
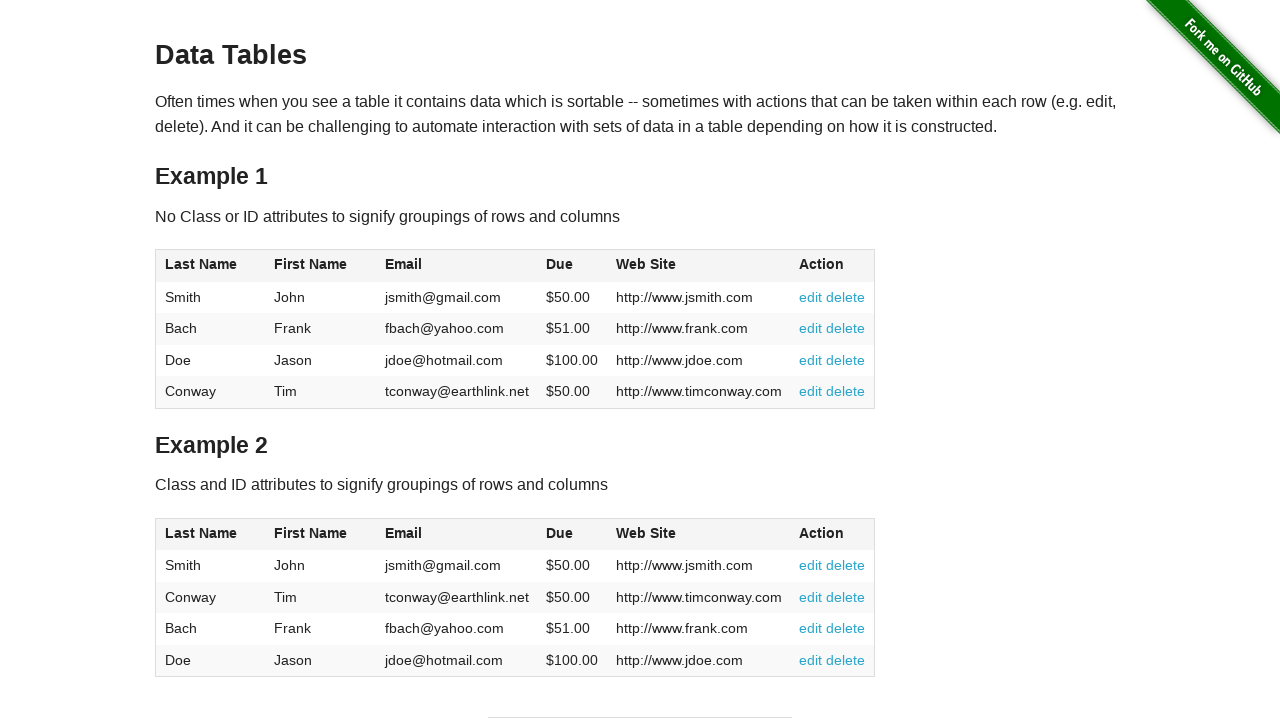

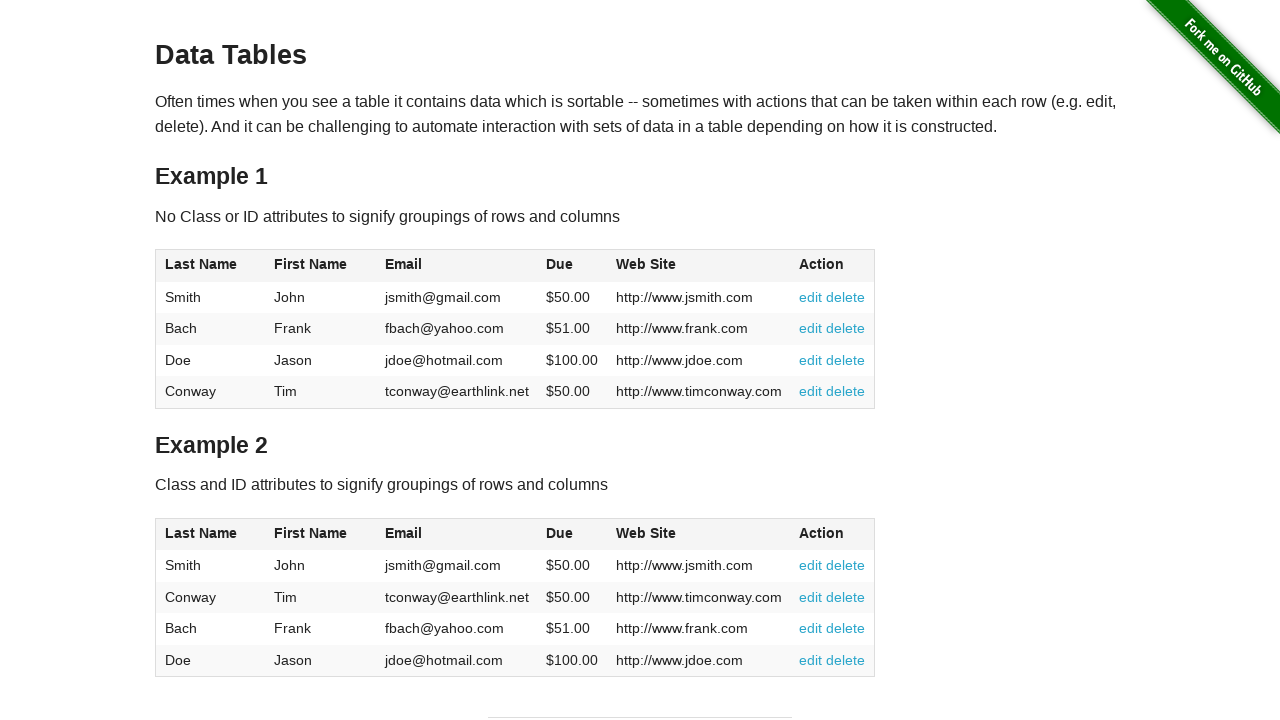